Navigates to a mortgage calculator website and scrolls to a specific element containing "Home Value" text

Starting URL: https://www.mortgagecalculator.org

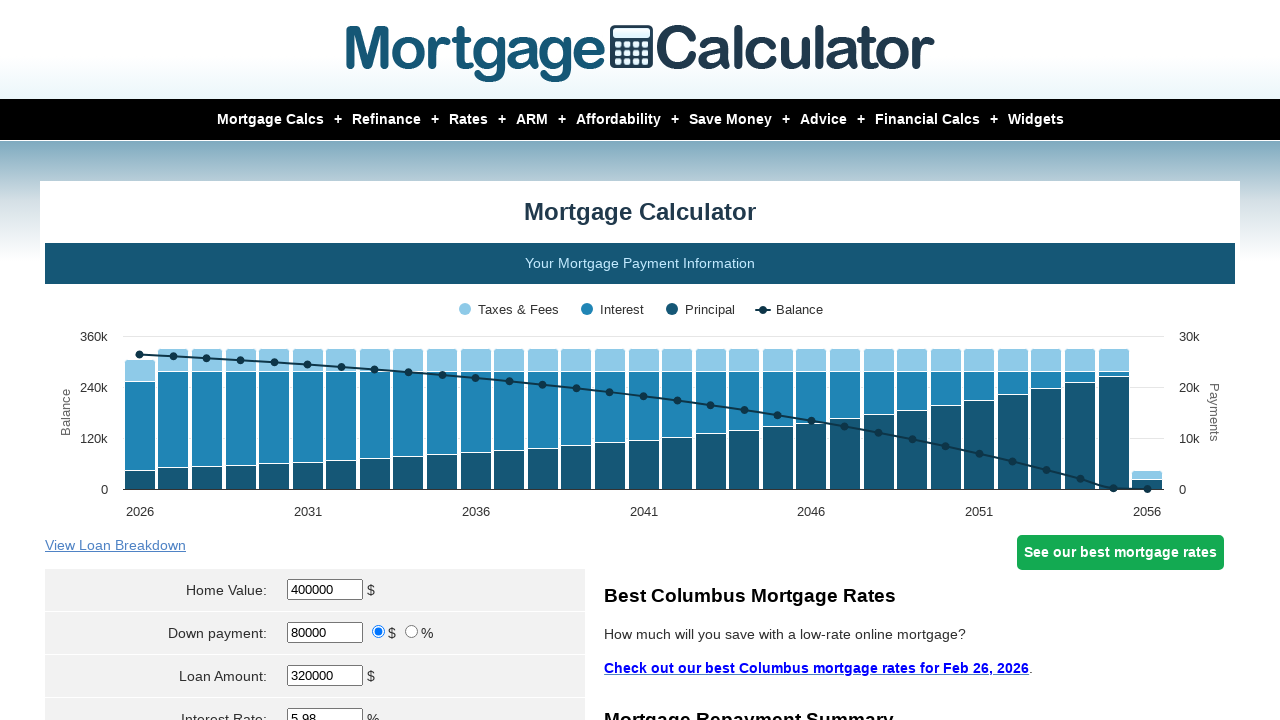

Navigated to mortgage calculator website
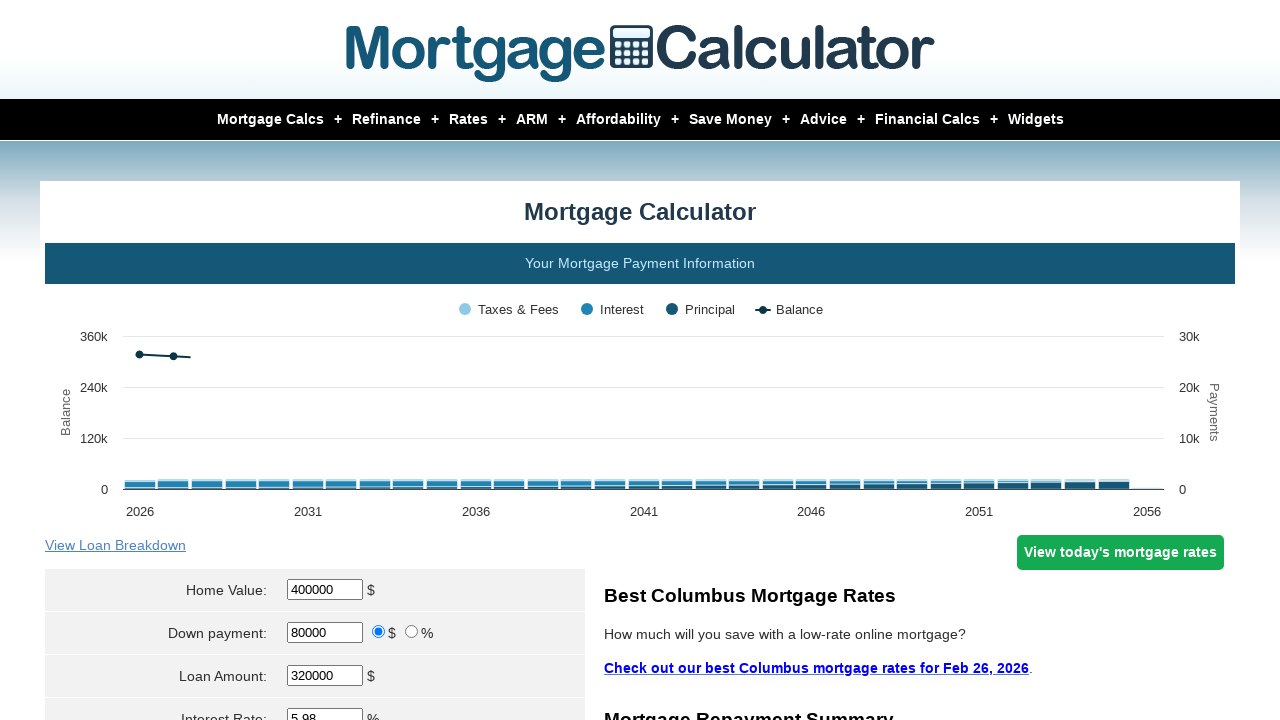

Located Home Value element on the page
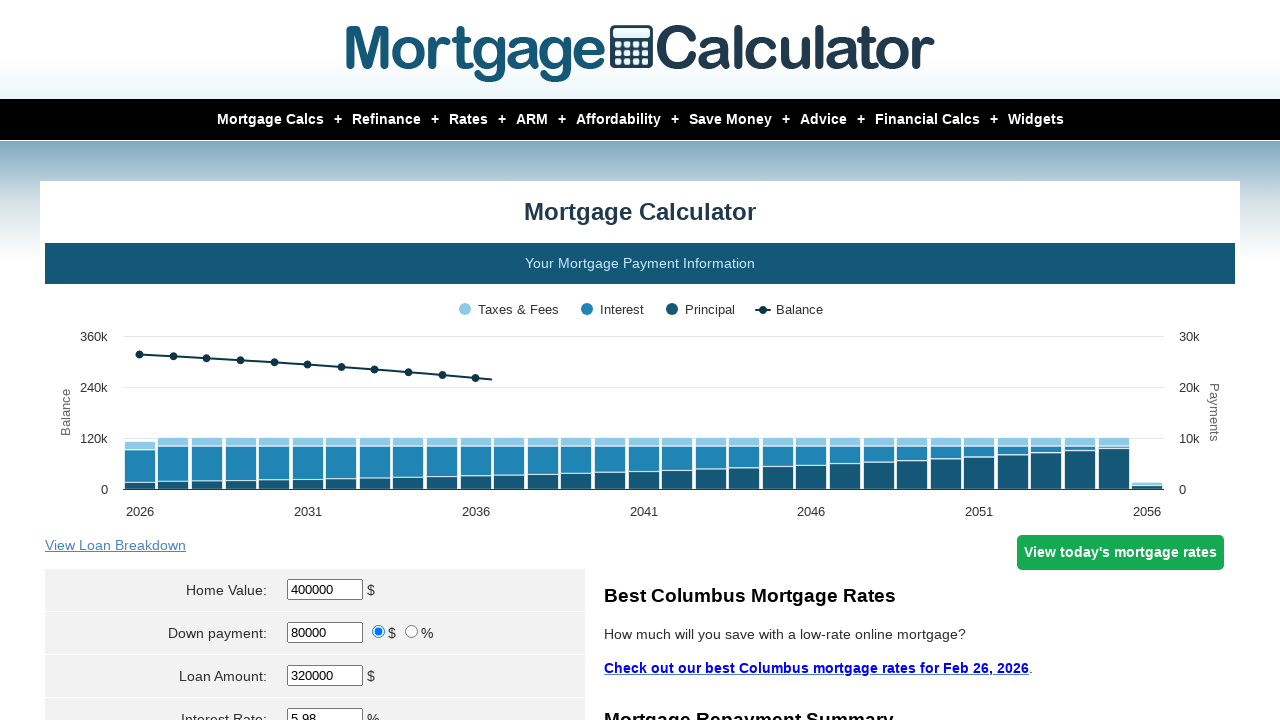

Scrolled to Home Value element
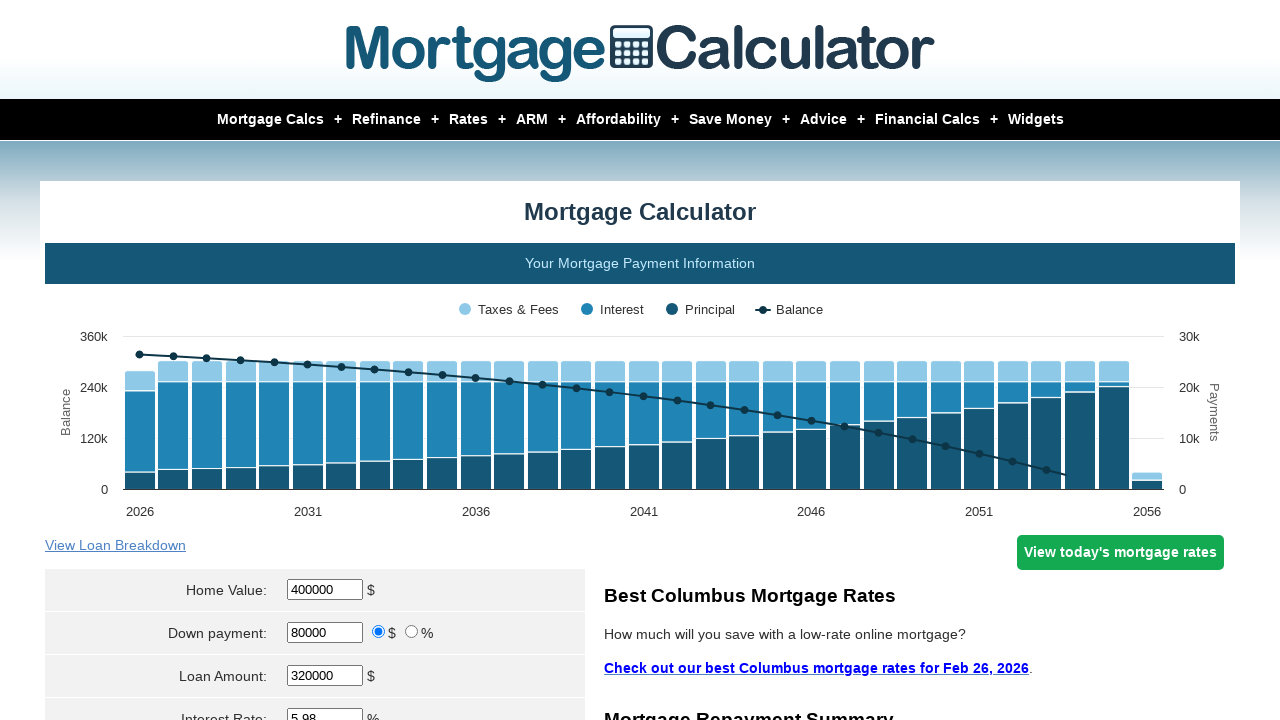

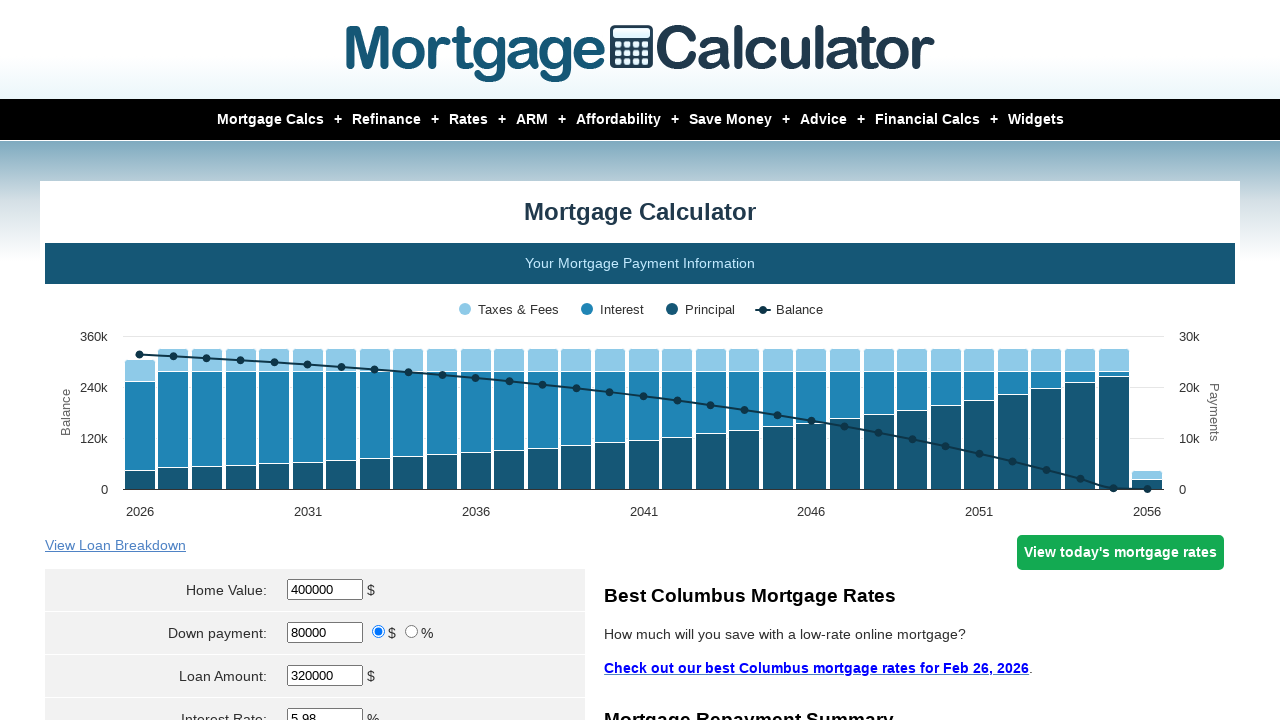